Tests a demo page by filling in a textbox with "Sauce", entering an email and comment in a form, and clicking the send button.

Starting URL: https://saucelabs.com/test/guinea-pig

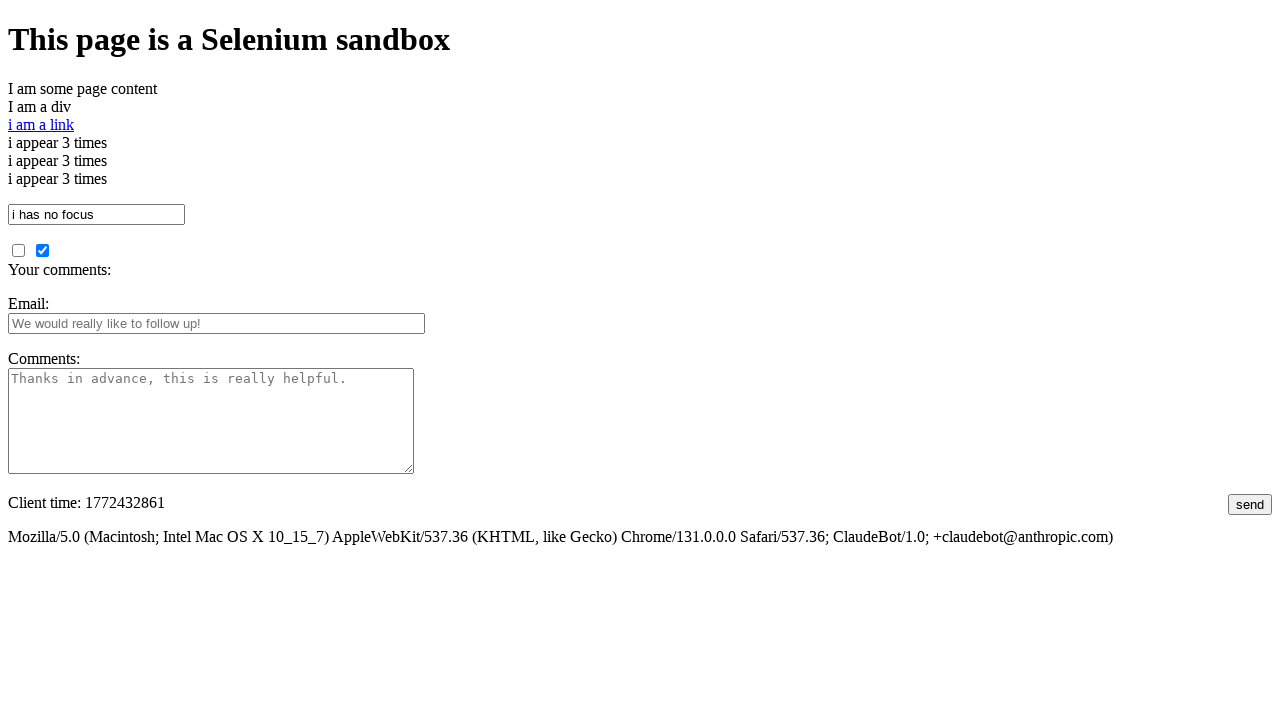

Verified page title is 'I am a page title - Sauce Labs'
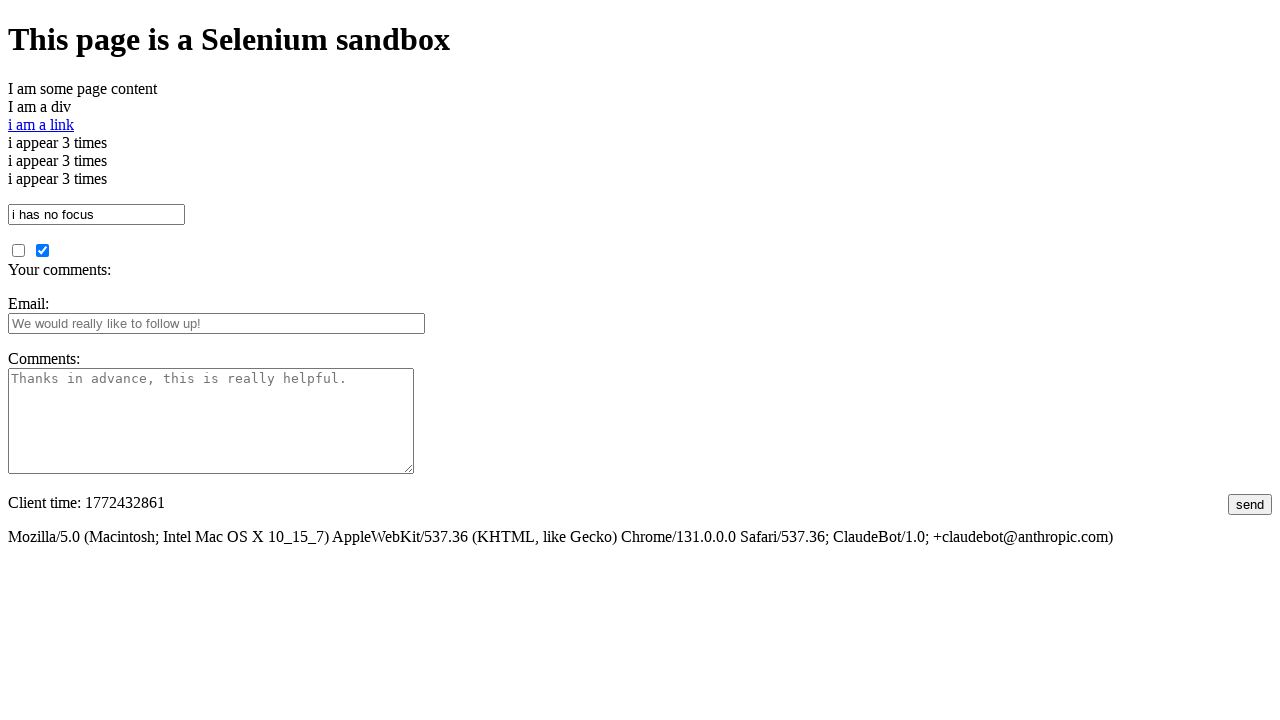

Filled textbox with 'Sauce' on #i_am_a_textbox
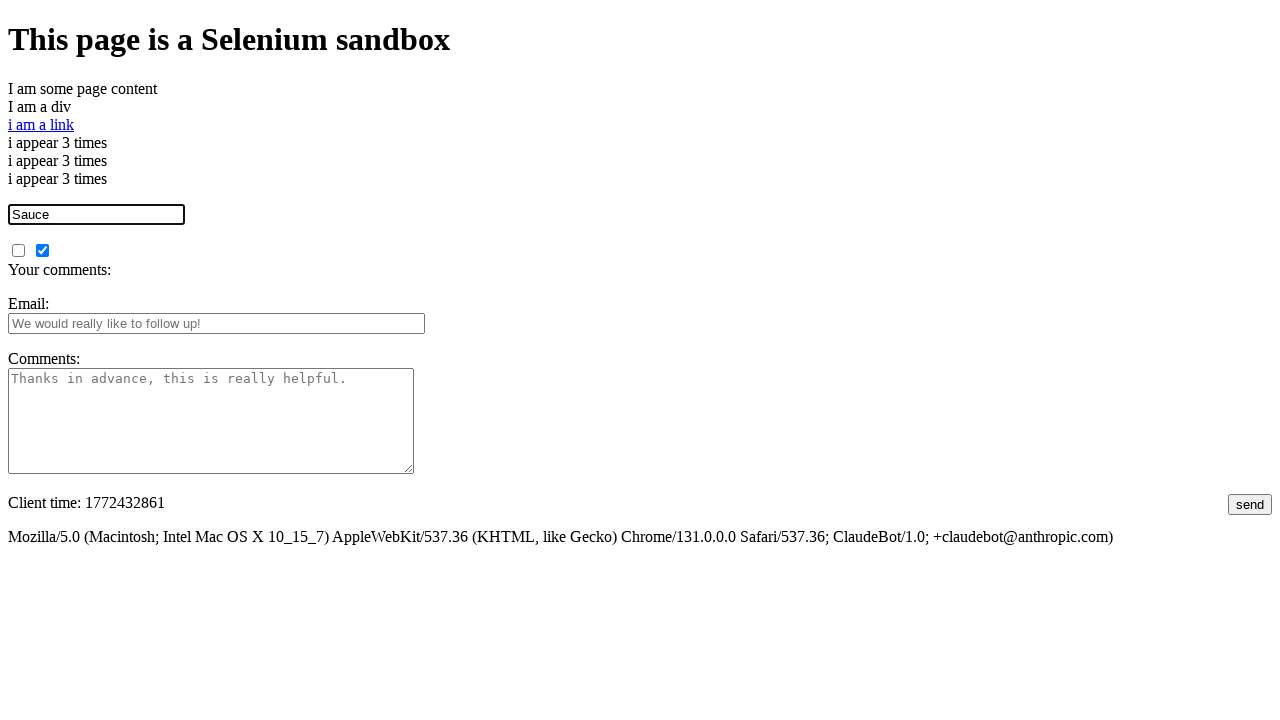

Filled email field with 'testuser7892@example.com' on #fbemail
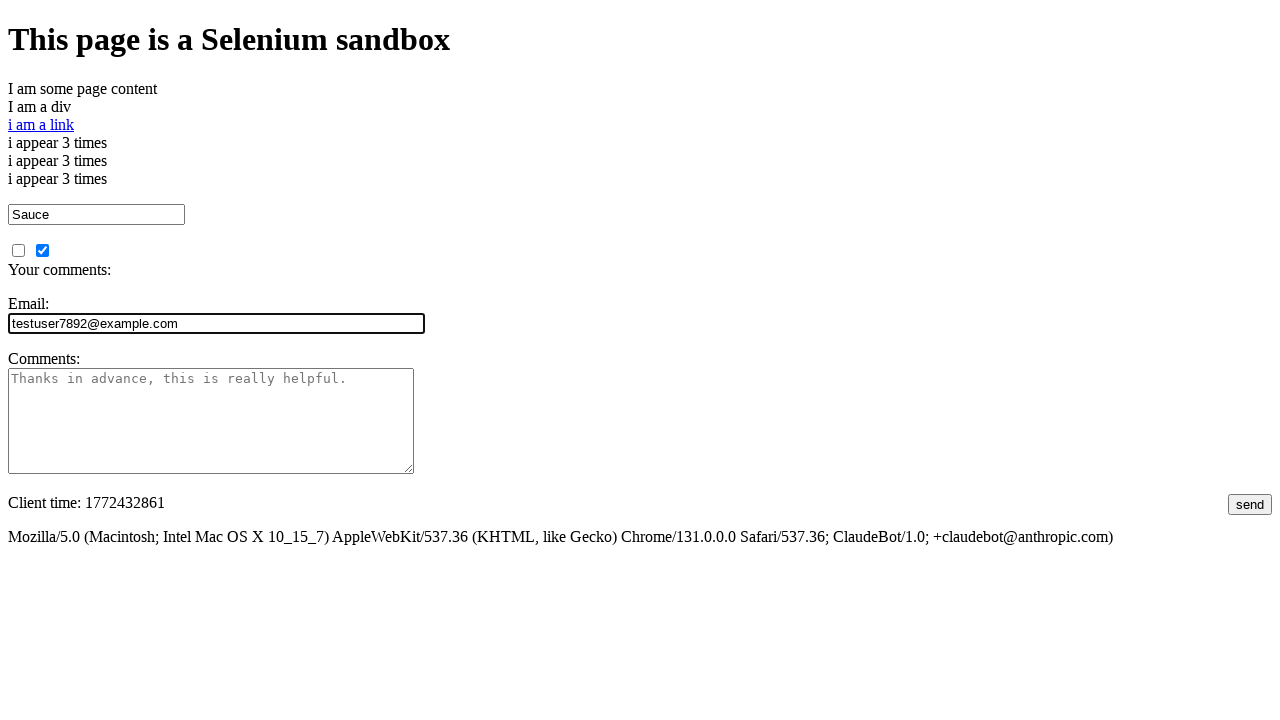

Filled comments field with 'This is a test comment message' on #comments
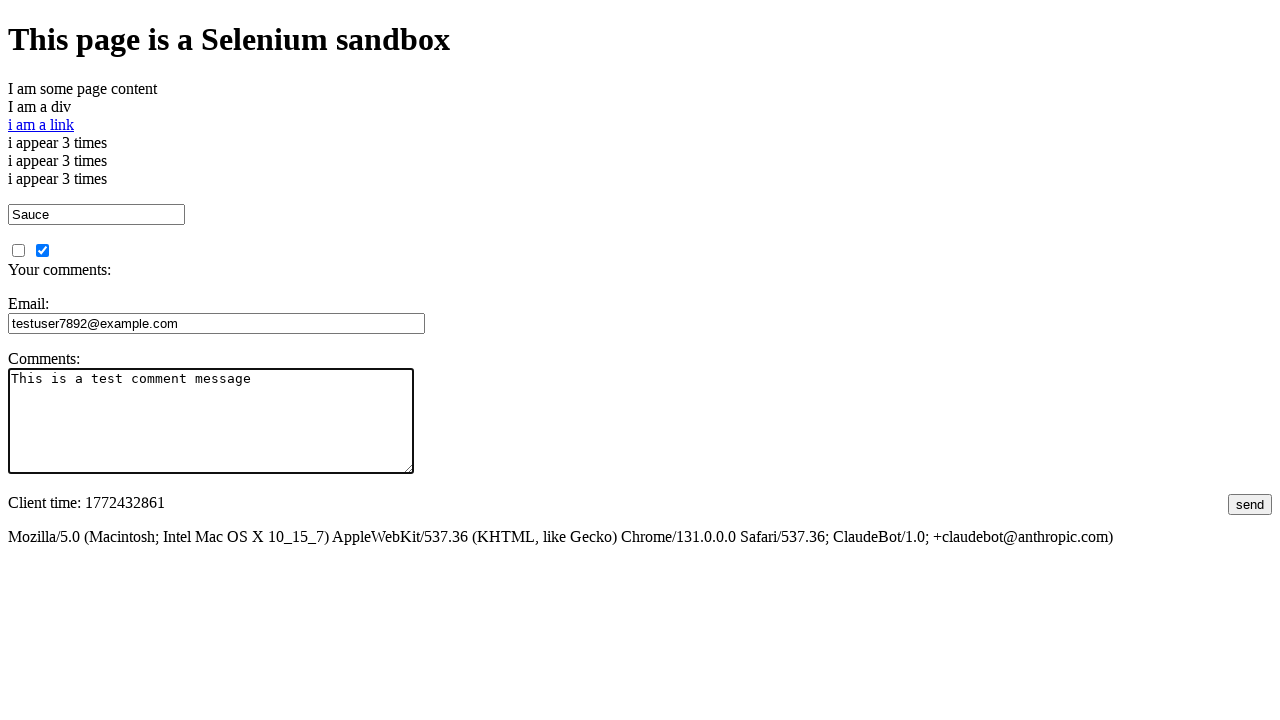

Clicked the Send button at (1250, 504) on #submit
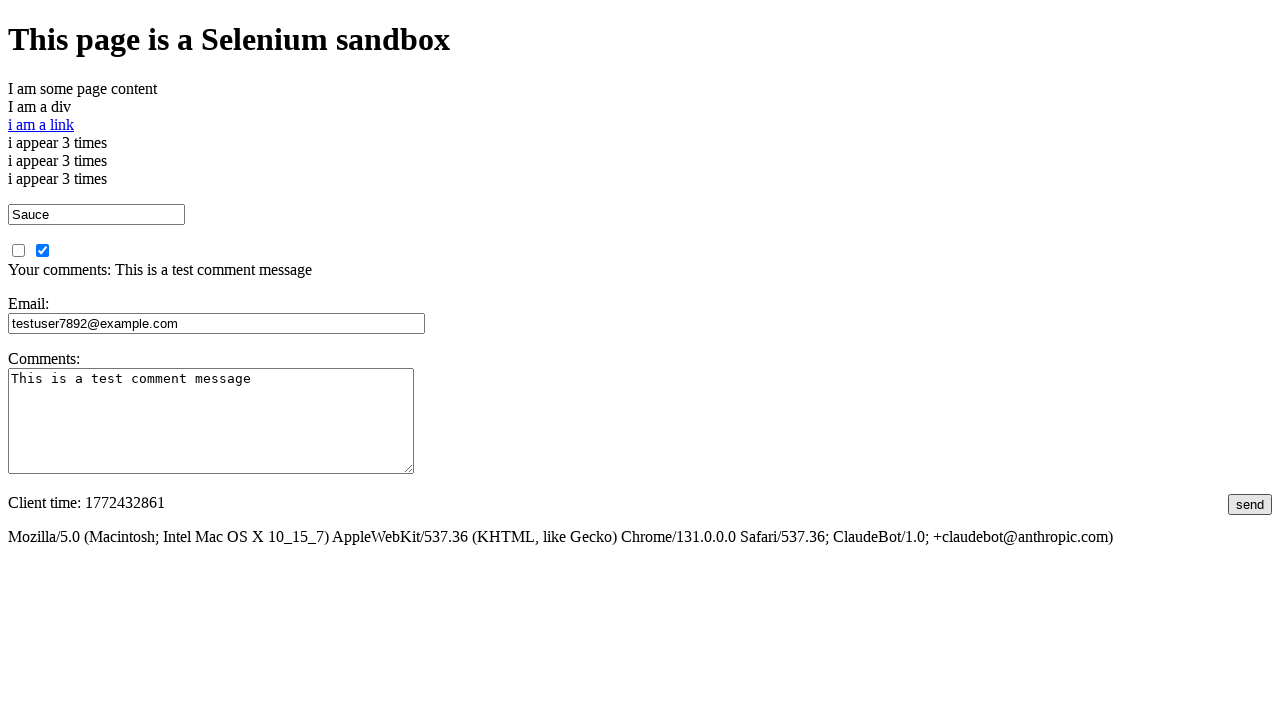

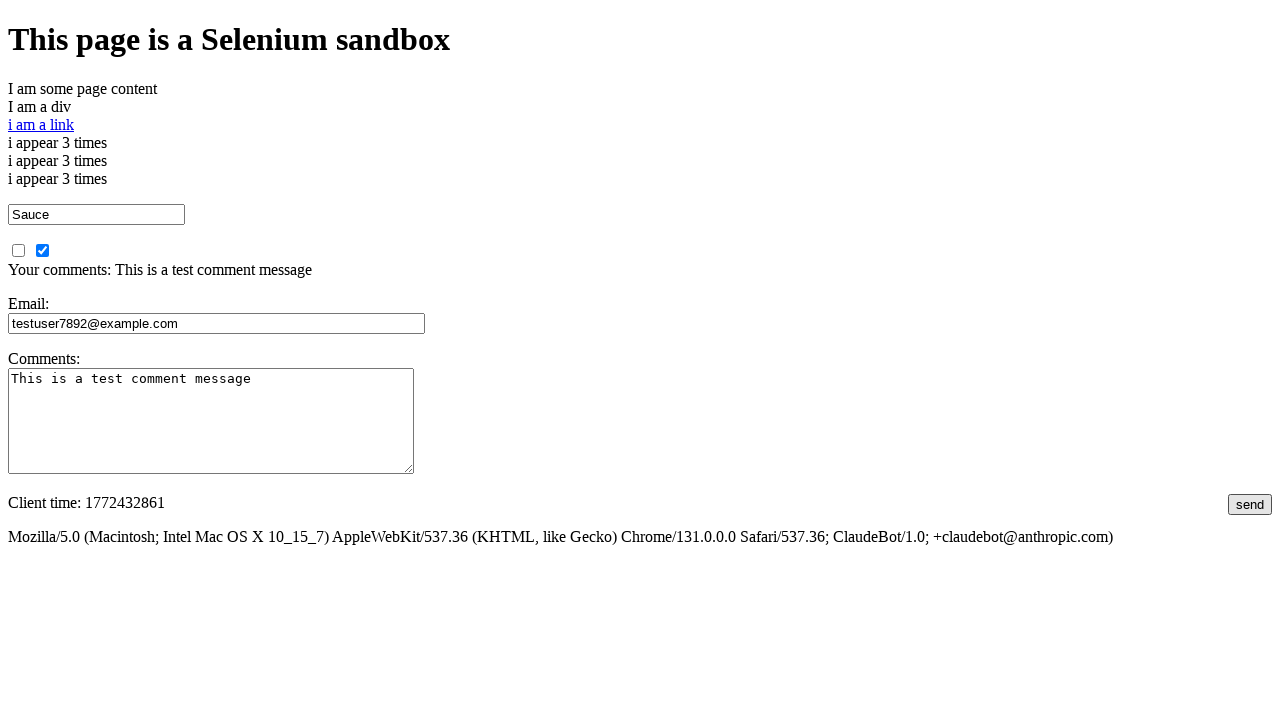